Tests handling of multiple browser windows/tabs by clicking a link that opens a new window, switching to it to verify content, closing it, and switching back to the original window

Starting URL: https://the-internet.herokuapp.com/windows

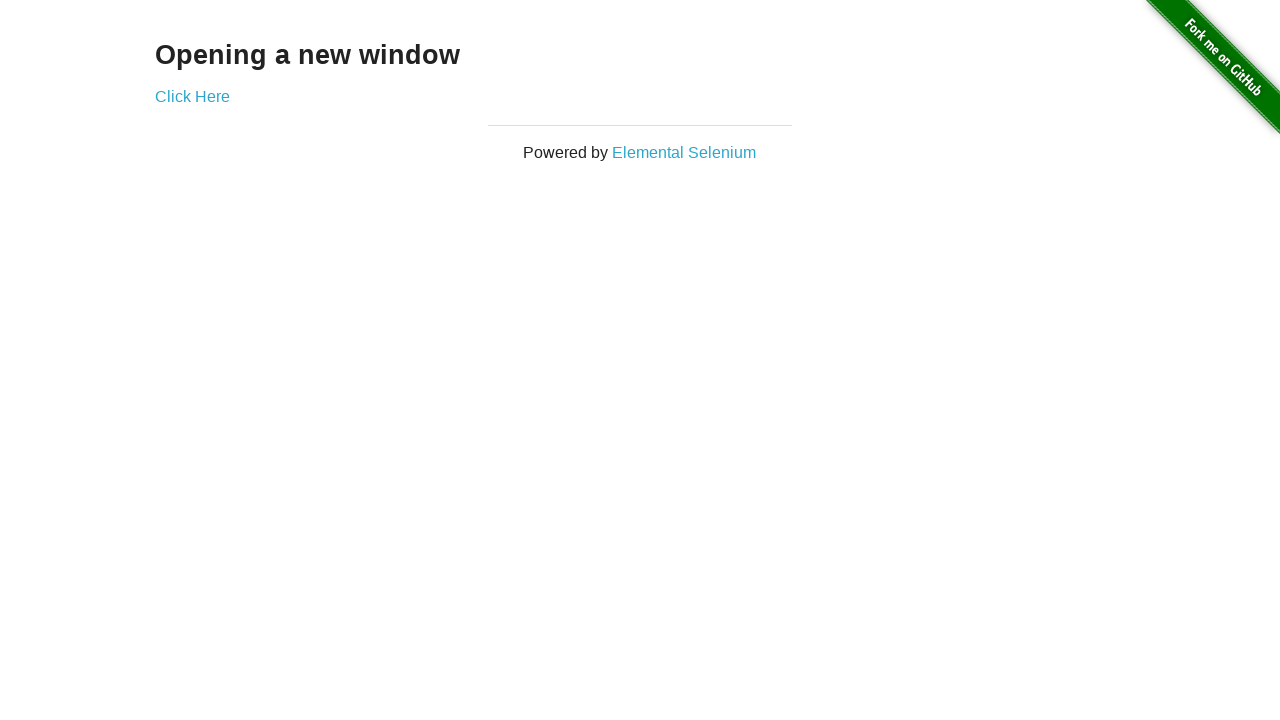

Clicked 'Click Here' link to open a new window at (192, 96) on text=Click Here
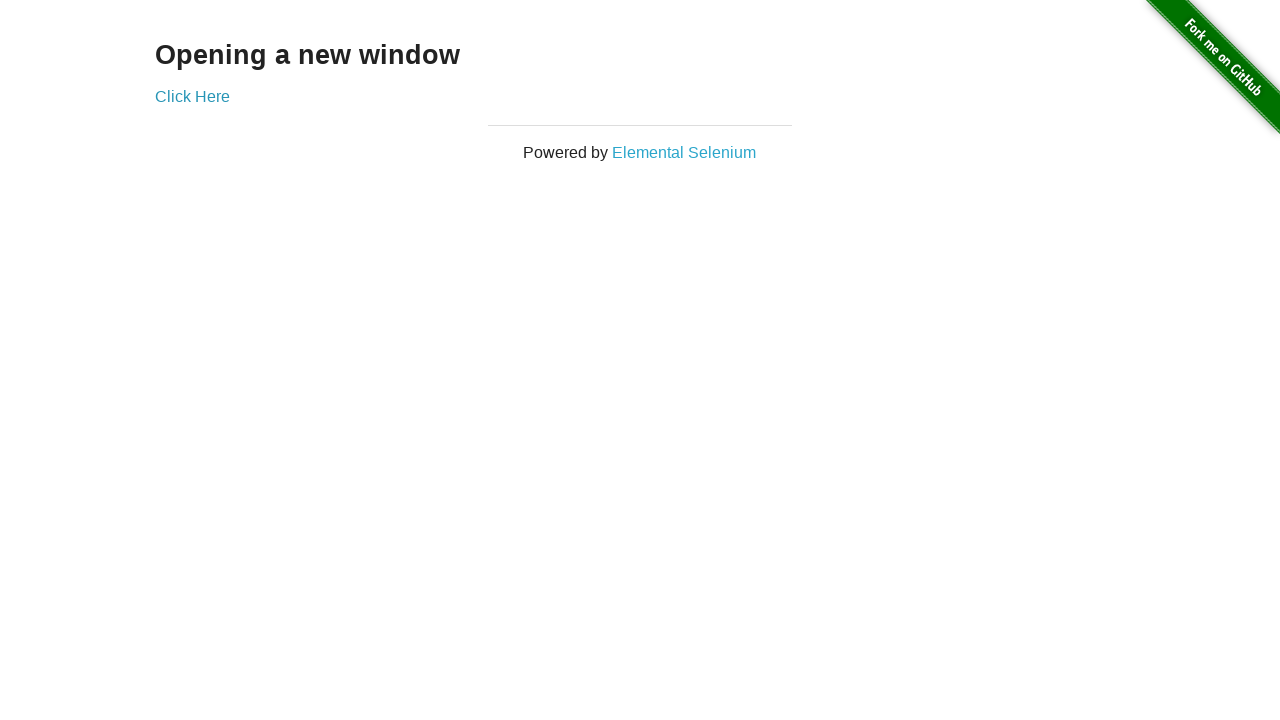

Captured new page/tab object
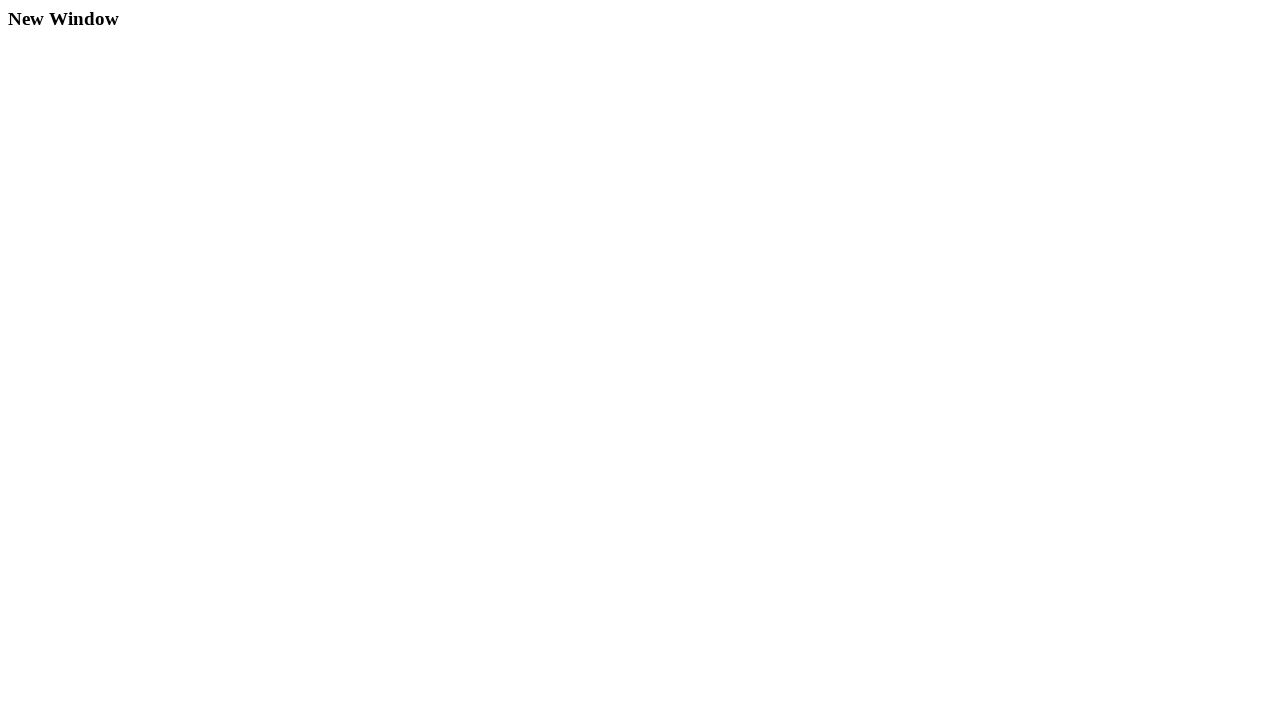

New page loaded completely
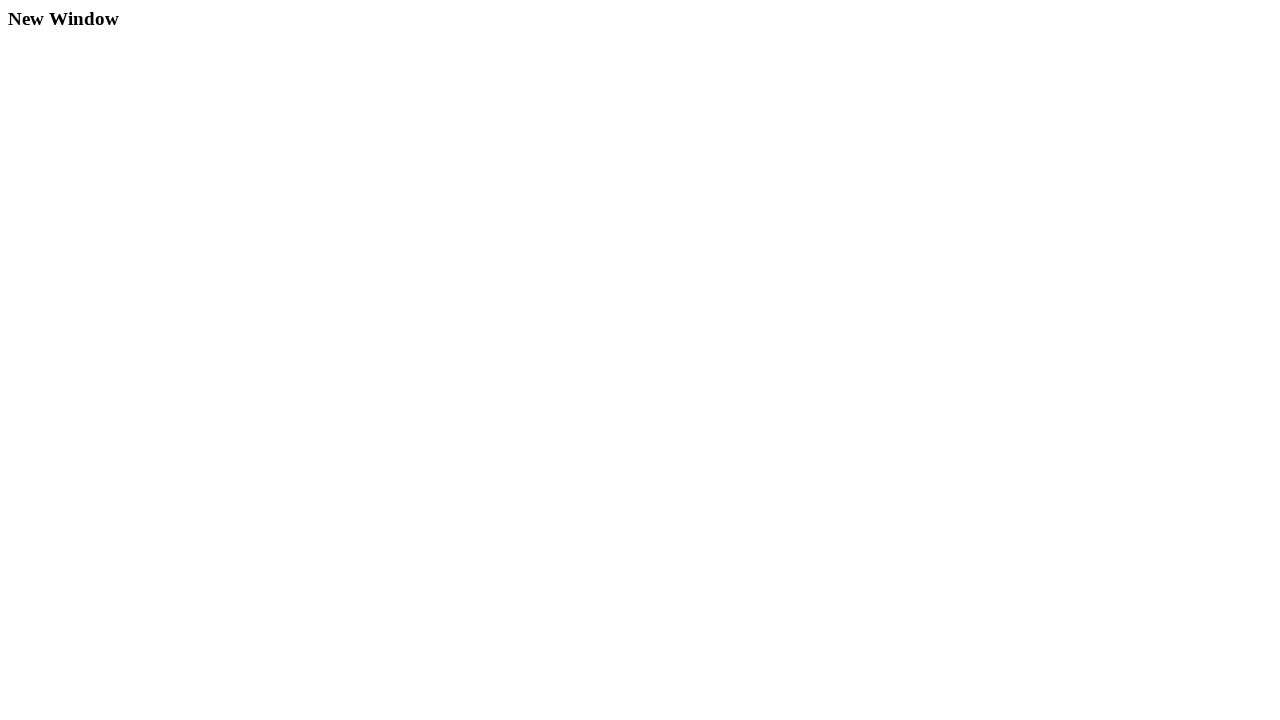

Verified h3 element exists on new page
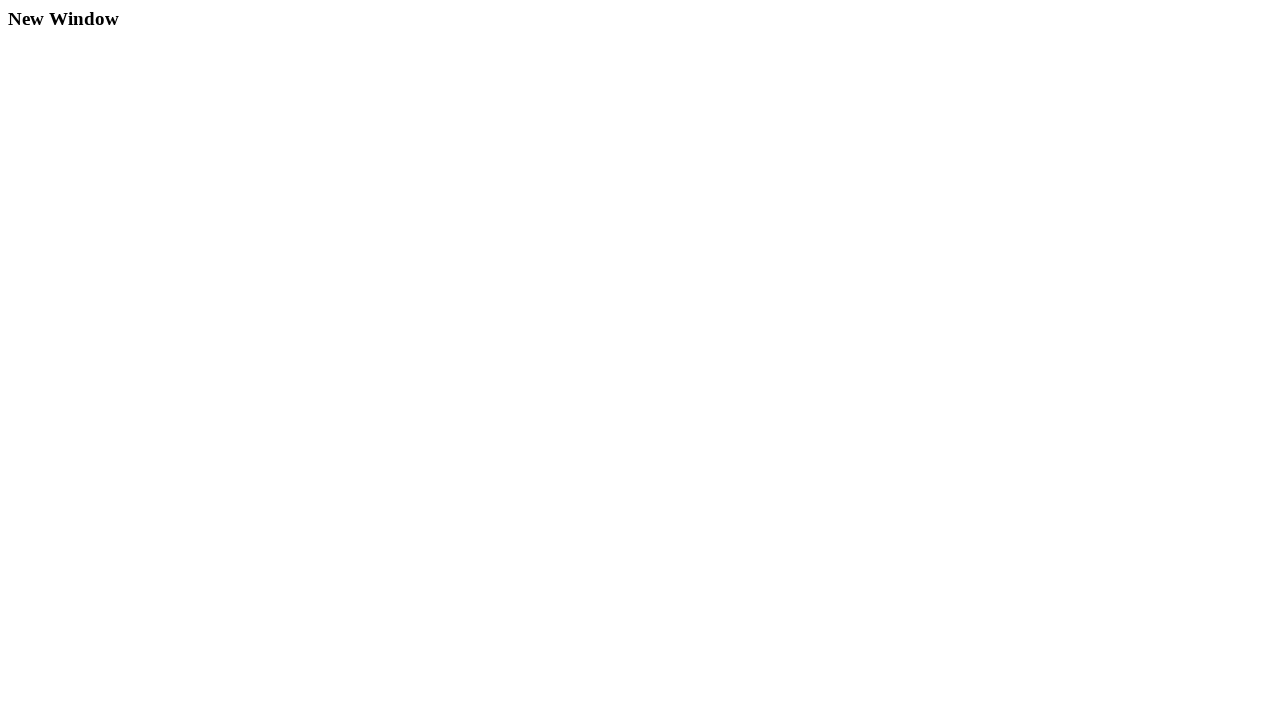

Closed the new window/tab
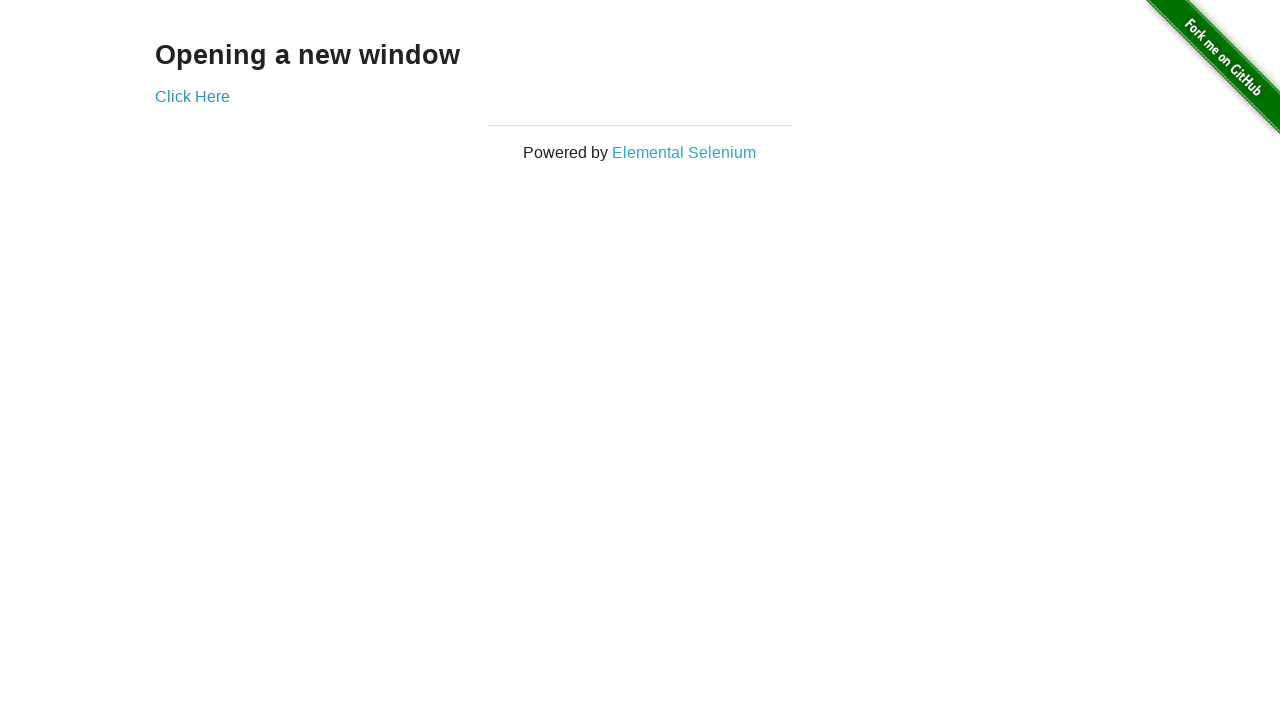

Verified h3 element exists on original page after closing new window
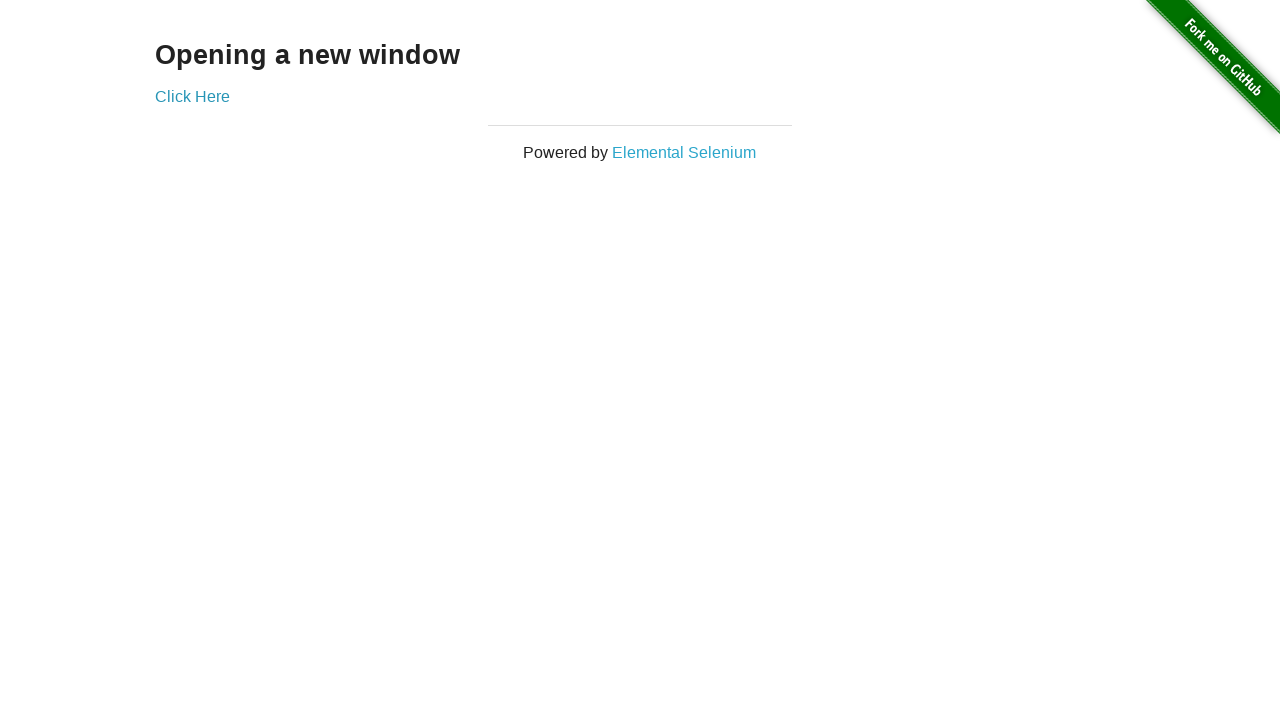

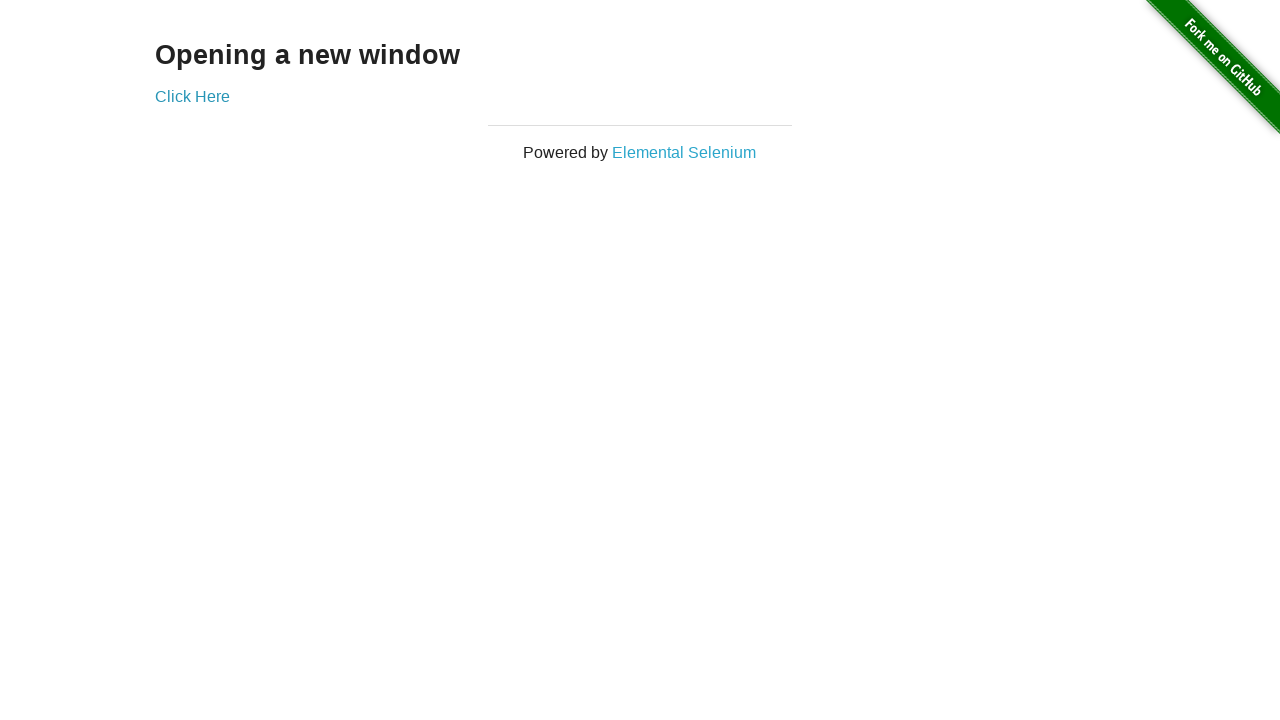